Tests mouse actions on the DemoQA buttons page by performing double-click, right-click, and regular click operations, then verifying that corresponding messages are displayed.

Starting URL: https://demoqa.com/buttons

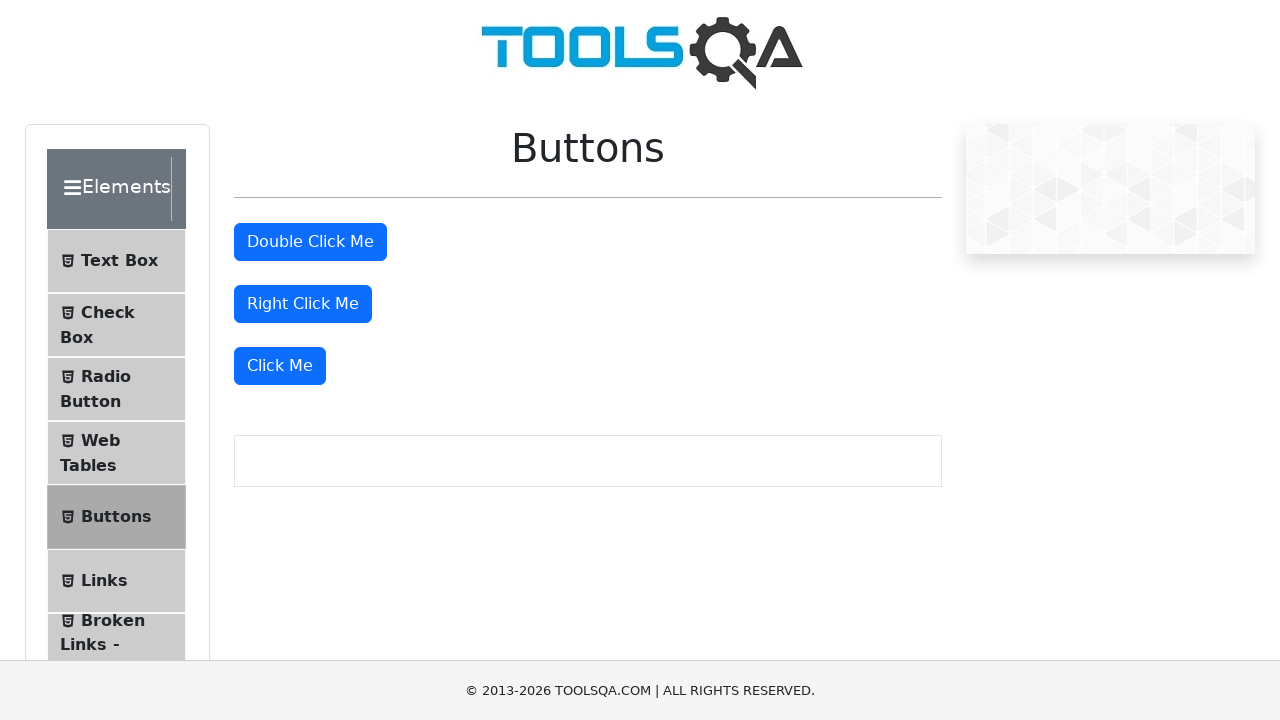

Double-clicked on the double click button at (310, 242) on #doubleClickBtn
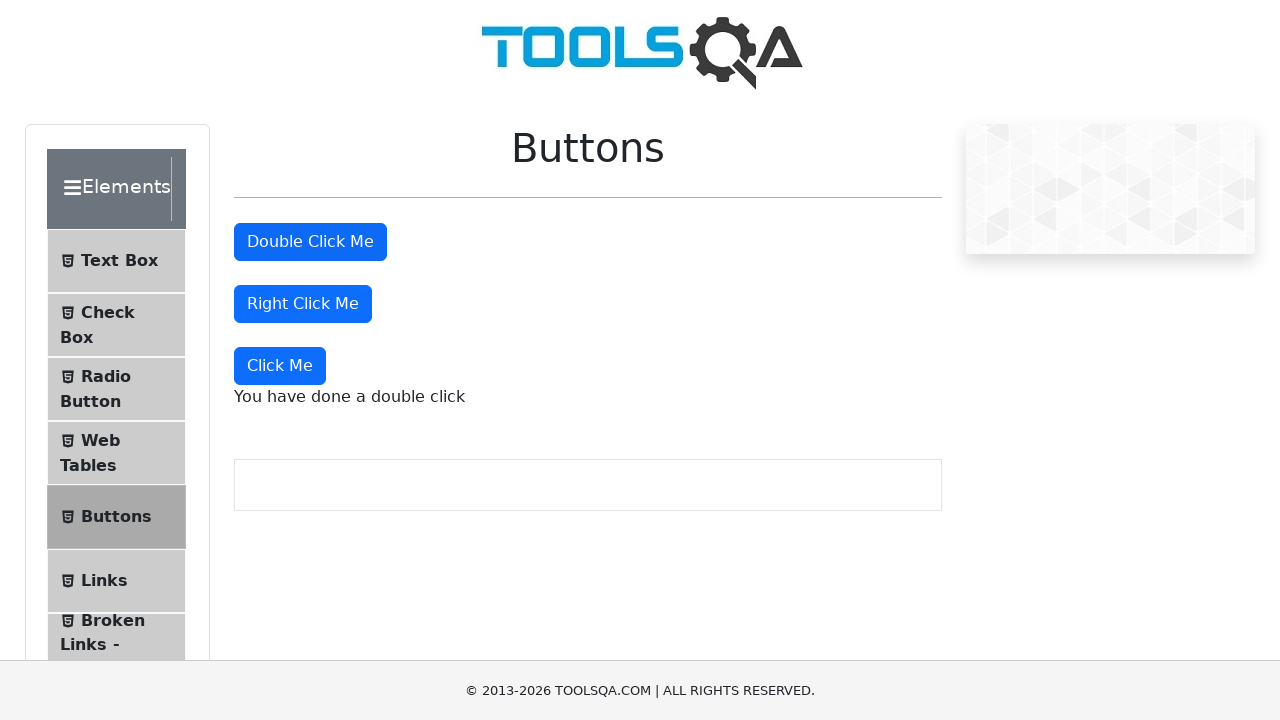

Right-clicked on the right click button at (303, 304) on #rightClickBtn
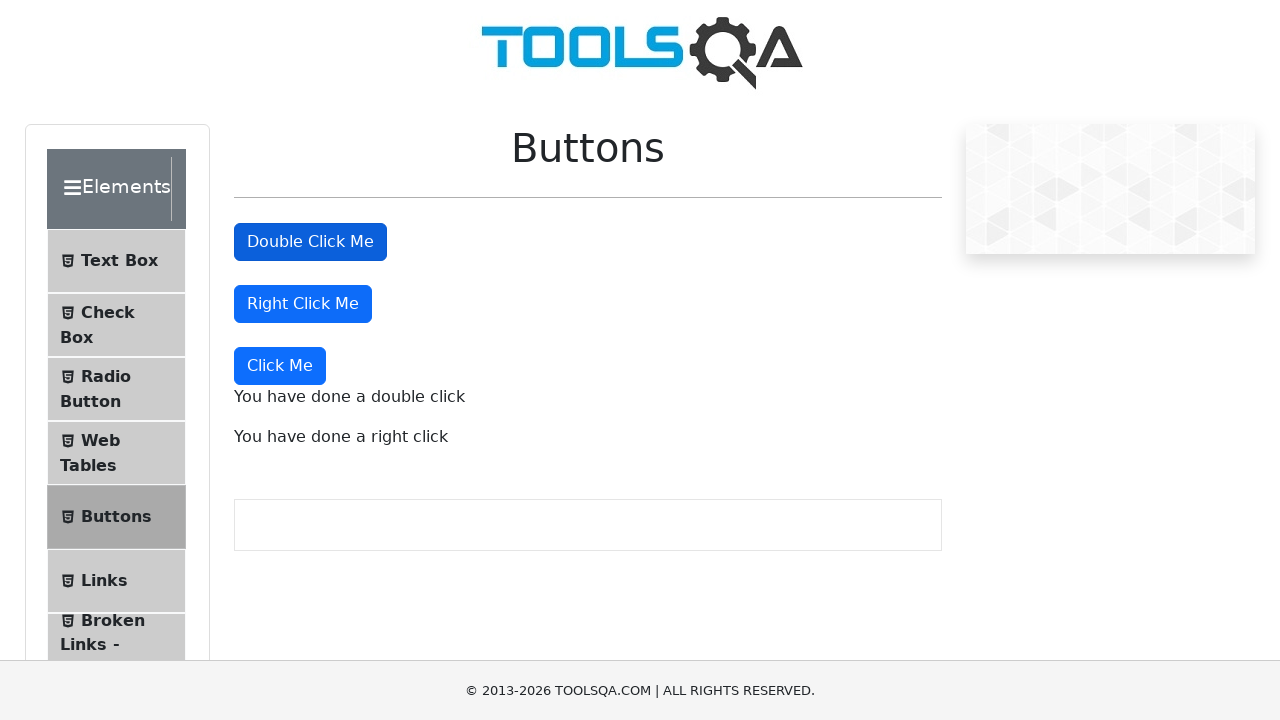

Clicked on the dynamic click button at (280, 366) on xpath=//div[@class='mt-4'][2]/button
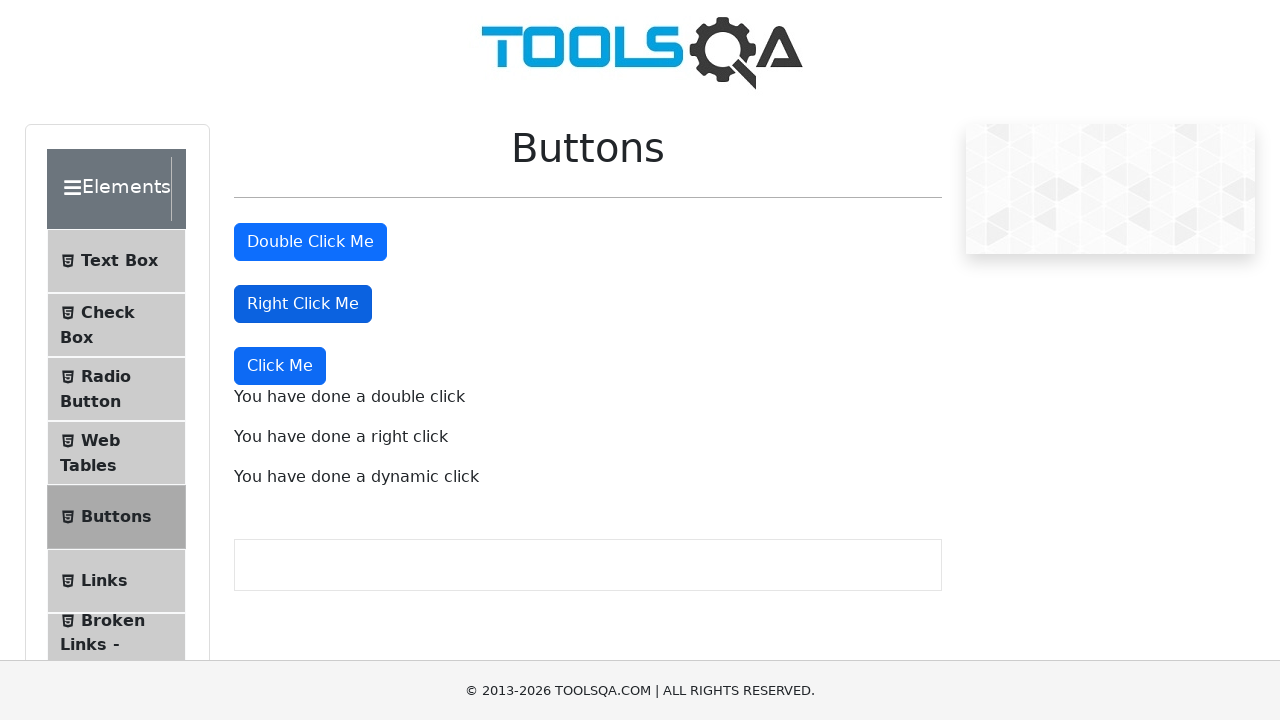

Double click message appeared
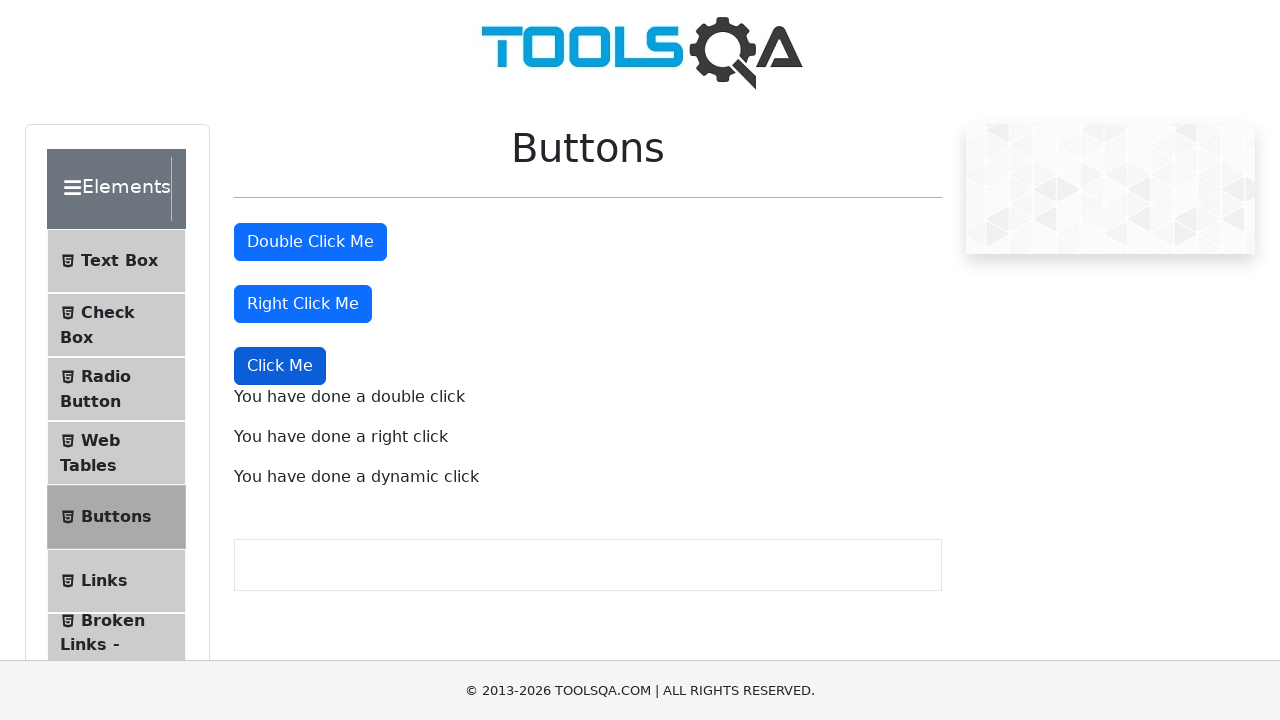

Right click message appeared
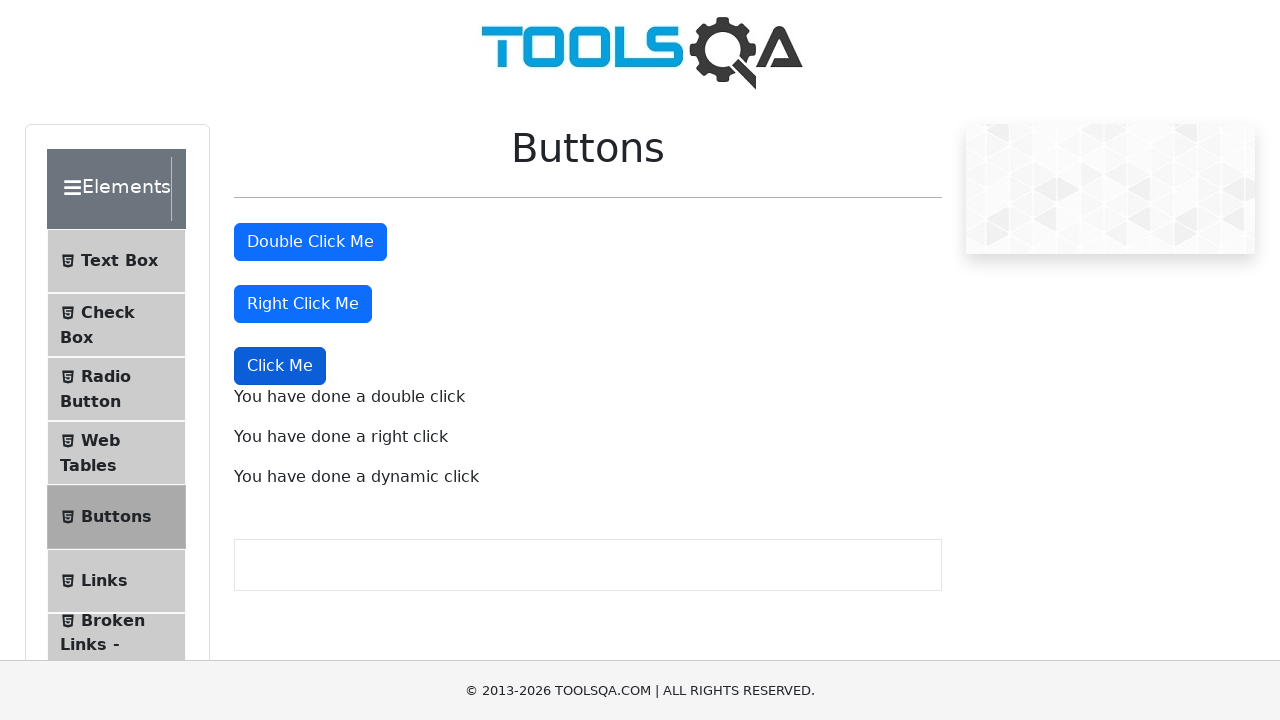

Dynamic click message appeared
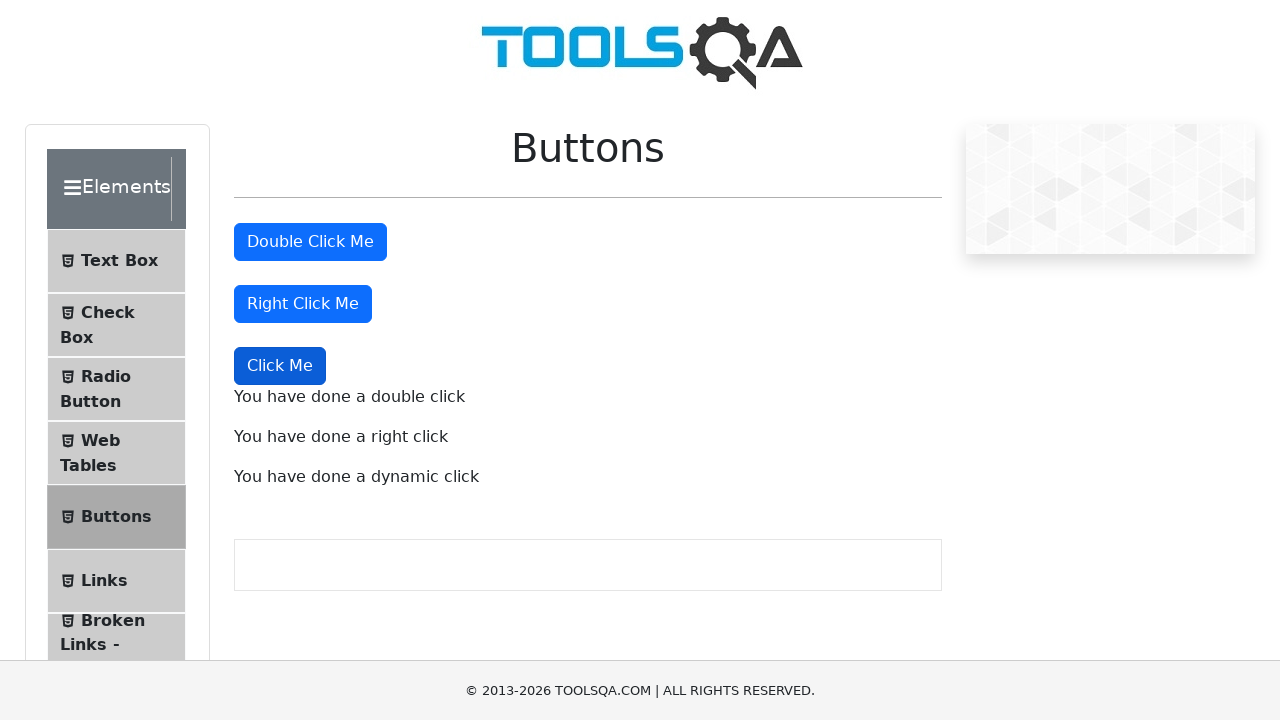

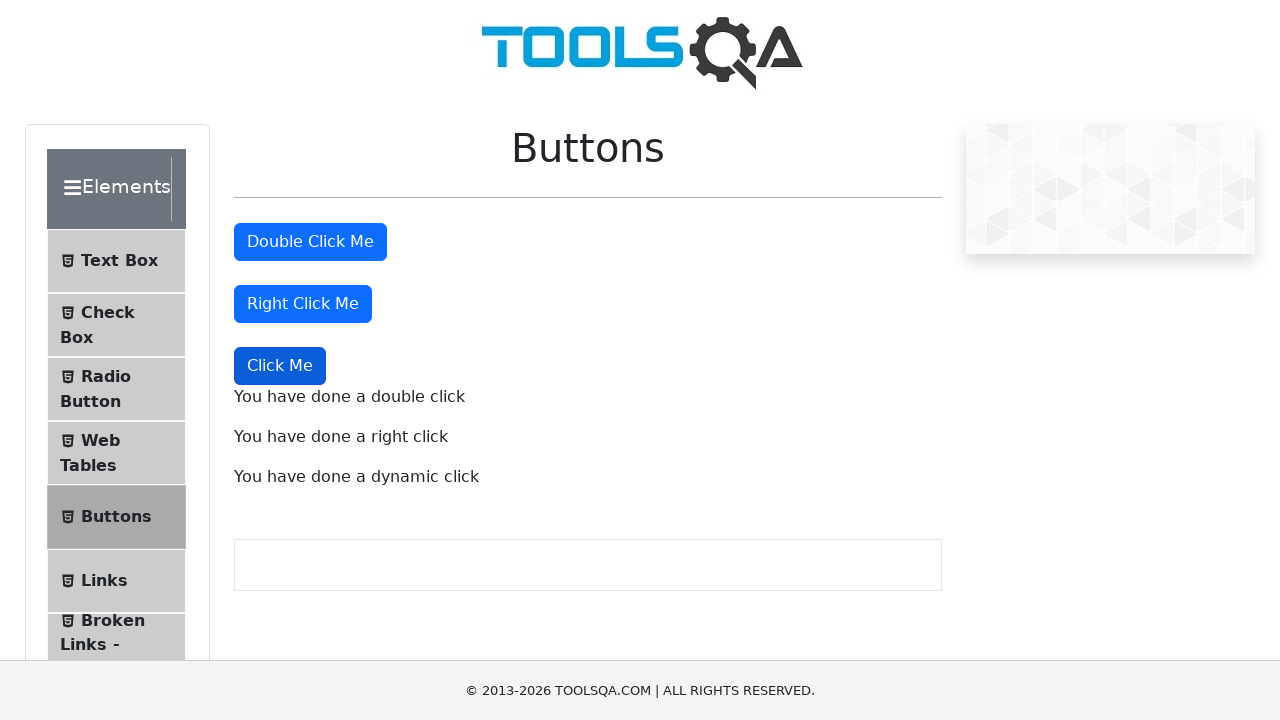